Tests opening a new tab functionality

Starting URL: https://codenboxautomationlab.com/practice

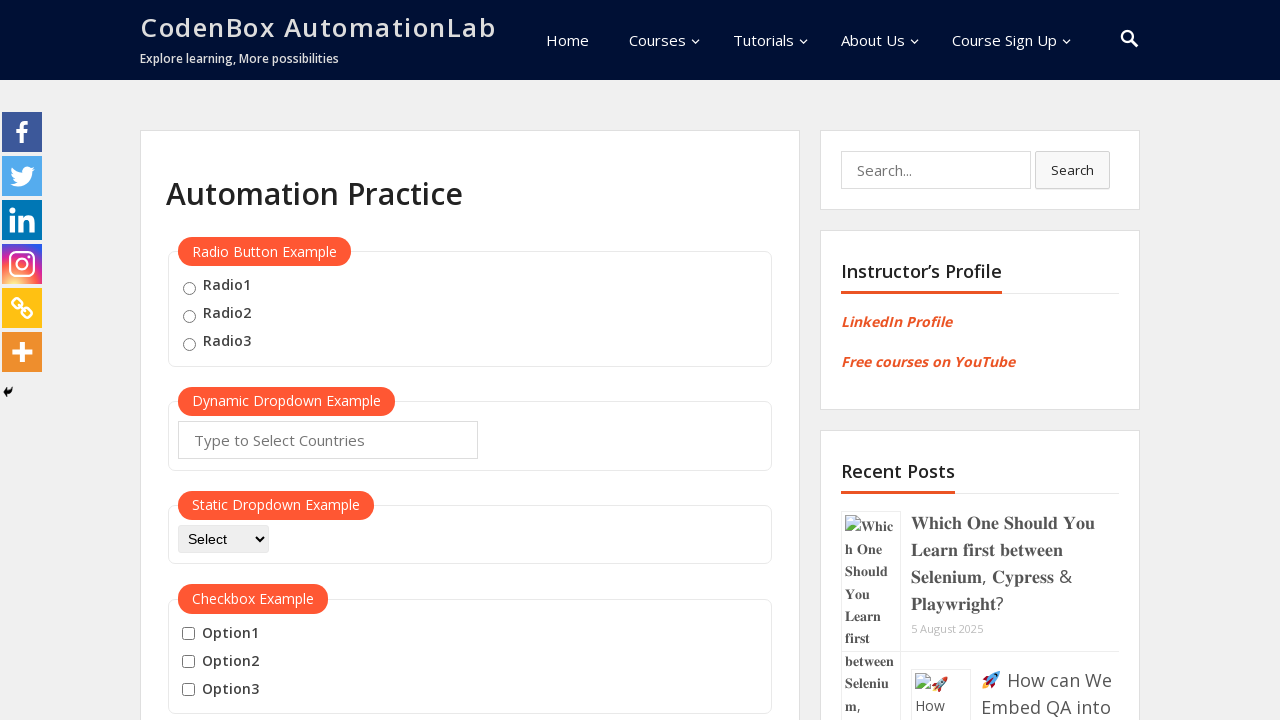

Clicked the 'Open Tab' button to open a new tab at (210, 361) on #opentab
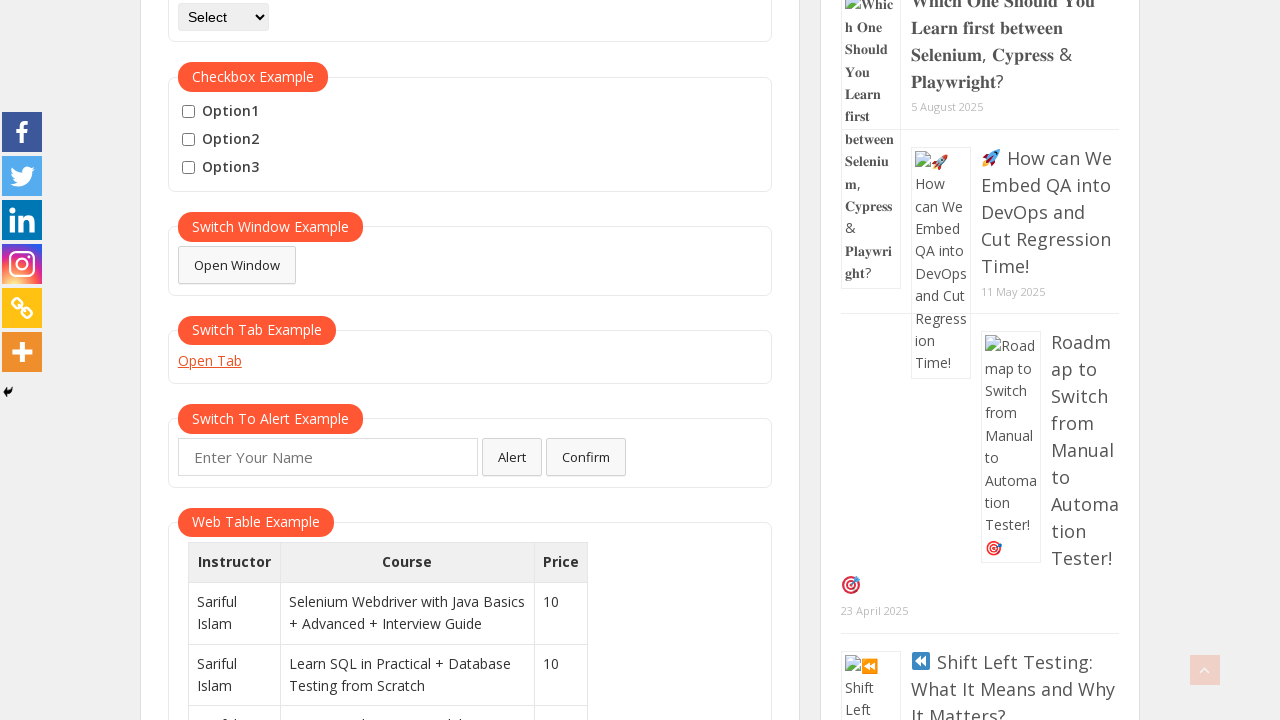

New tab opened and assigned to new_page variable
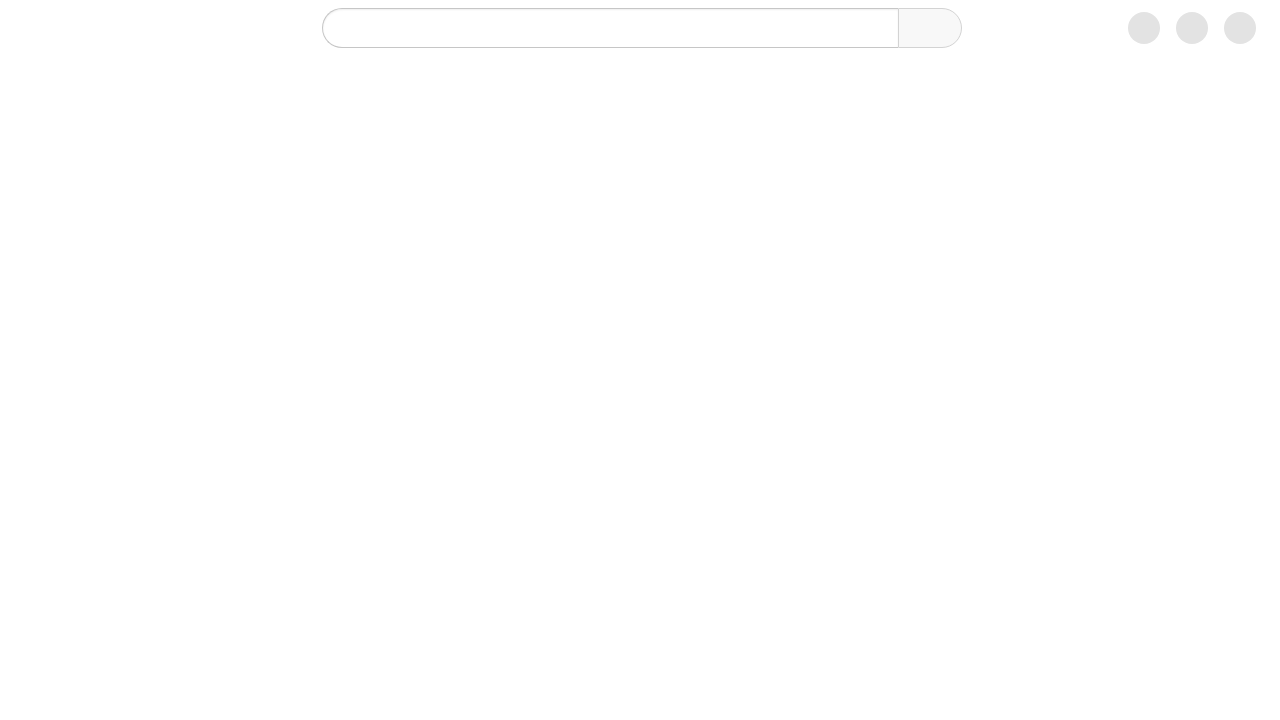

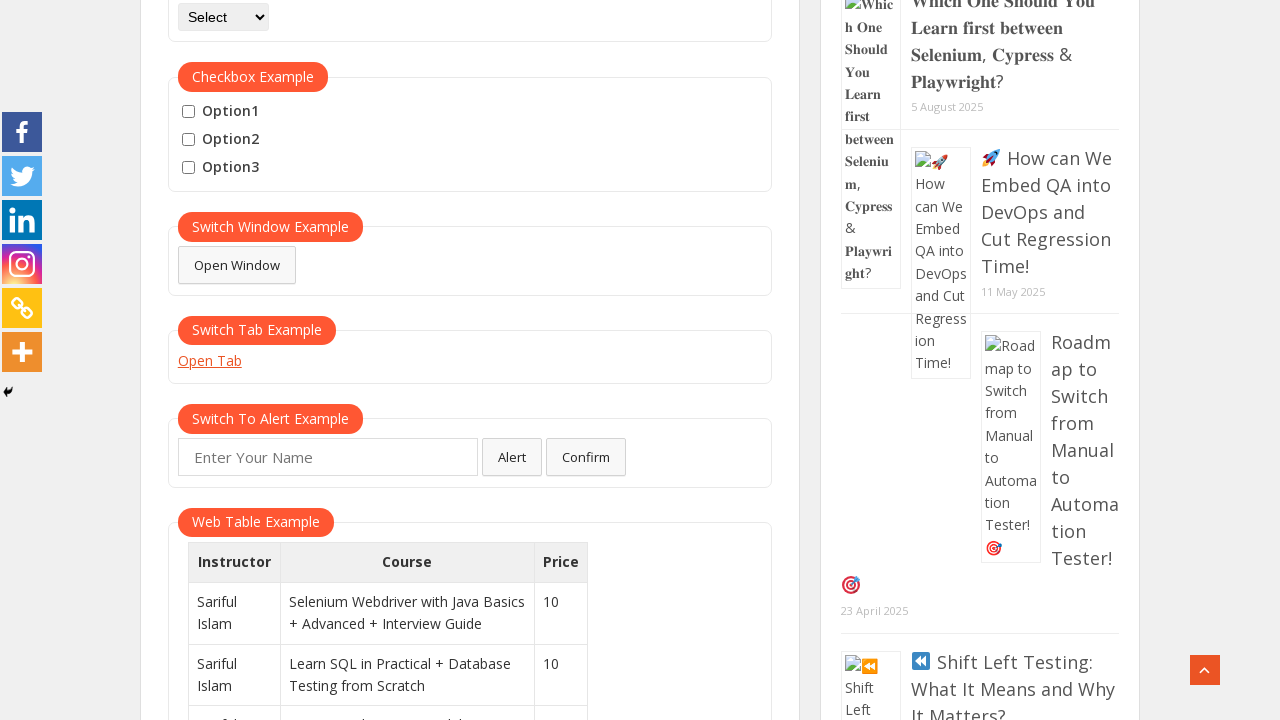